Tests navigation to an Angular demo application and clicks on the Virtual Library button to verify page interaction works.

Starting URL: https://rahulshettyacademy.com/angularAppdemo

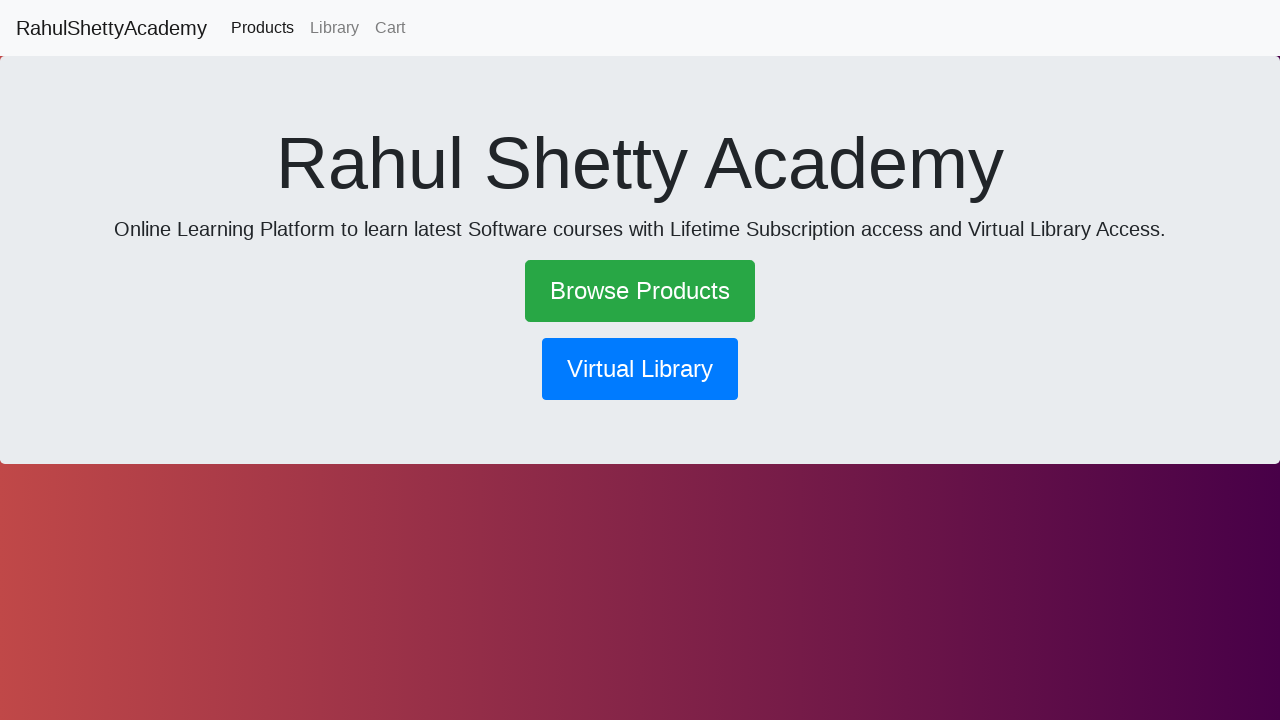

Navigated to Angular demo application at https://rahulshettyacademy.com/angularAppdemo
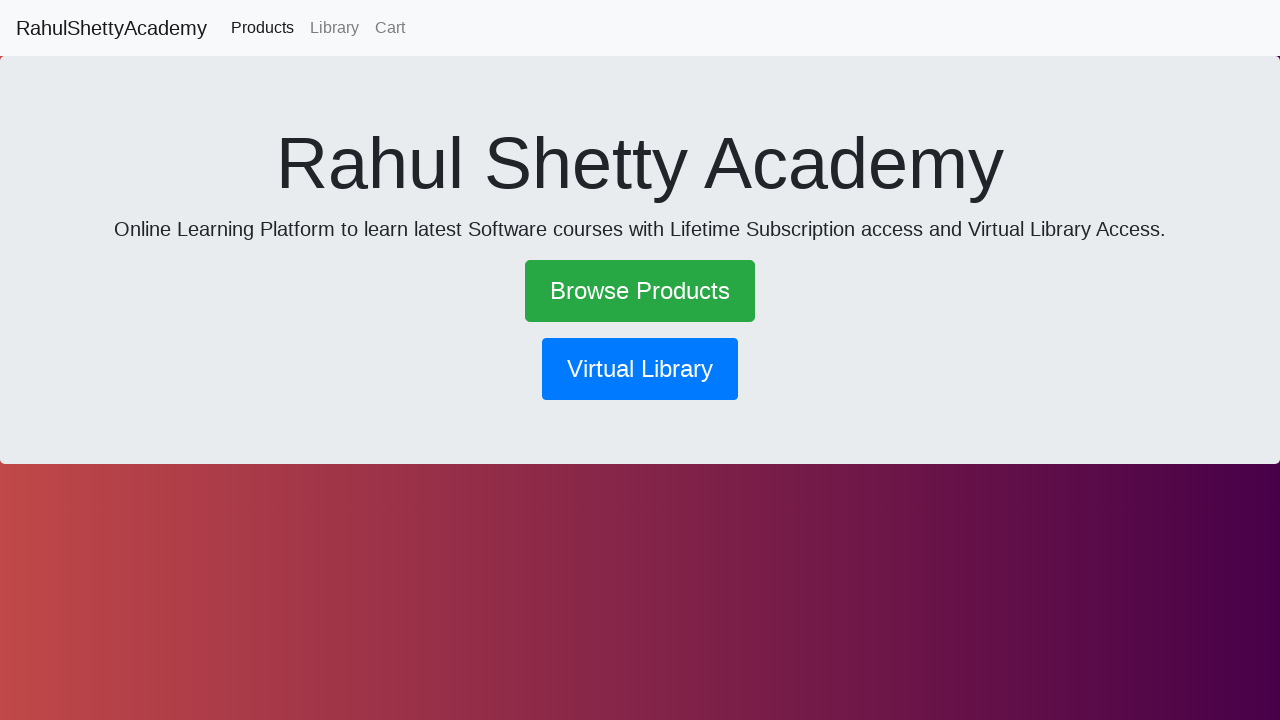

Clicked on the Virtual Library button at (640, 369) on xpath=//button[text()=' Virtual Library ']
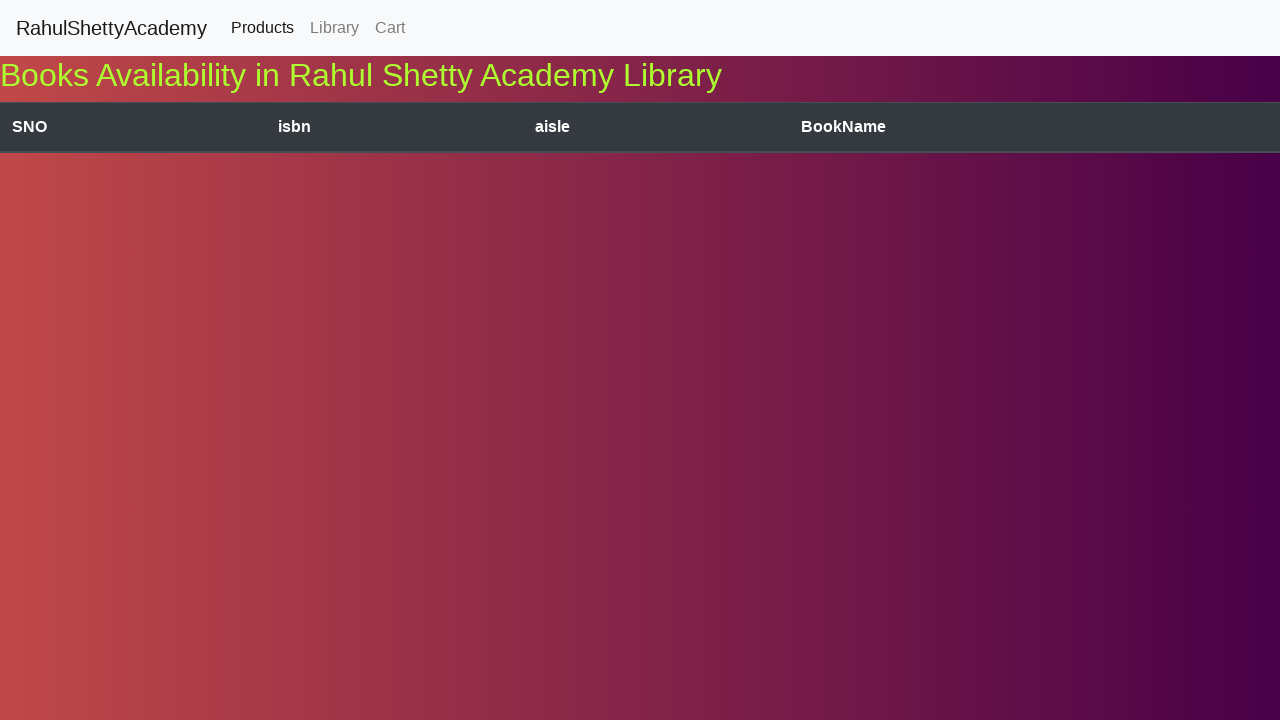

Waited for network to reach idle state after Virtual Library button click
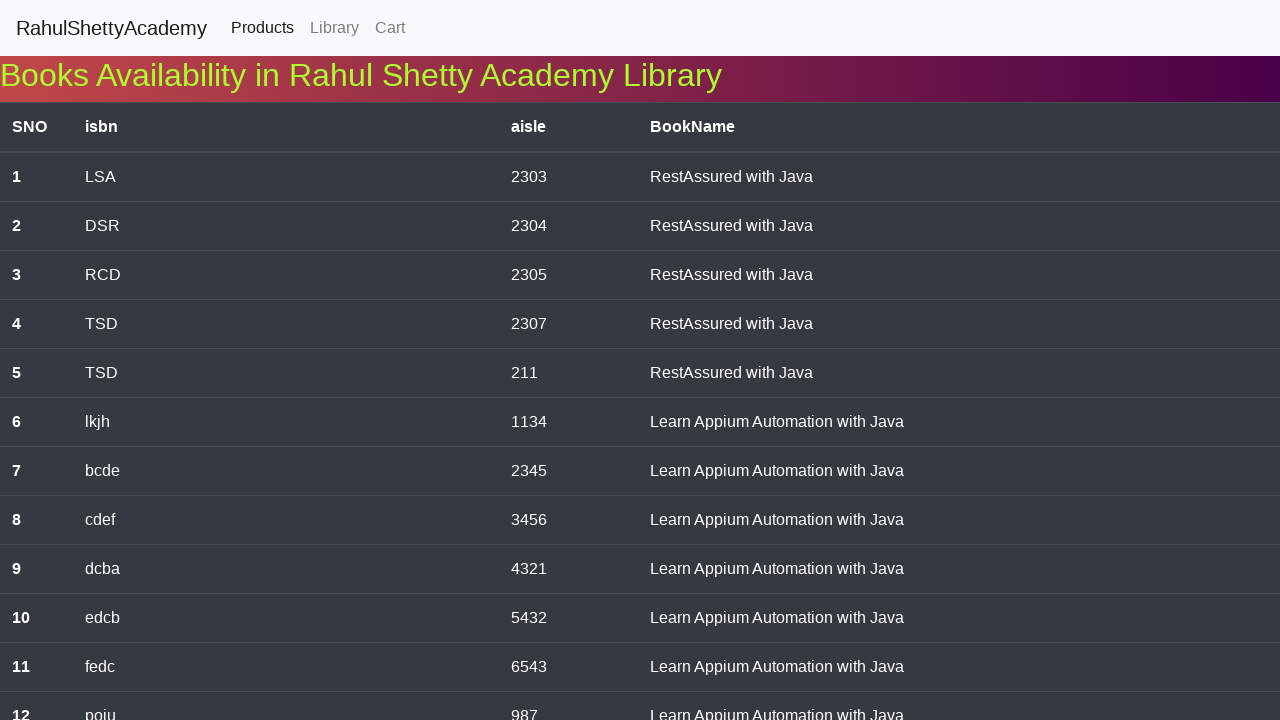

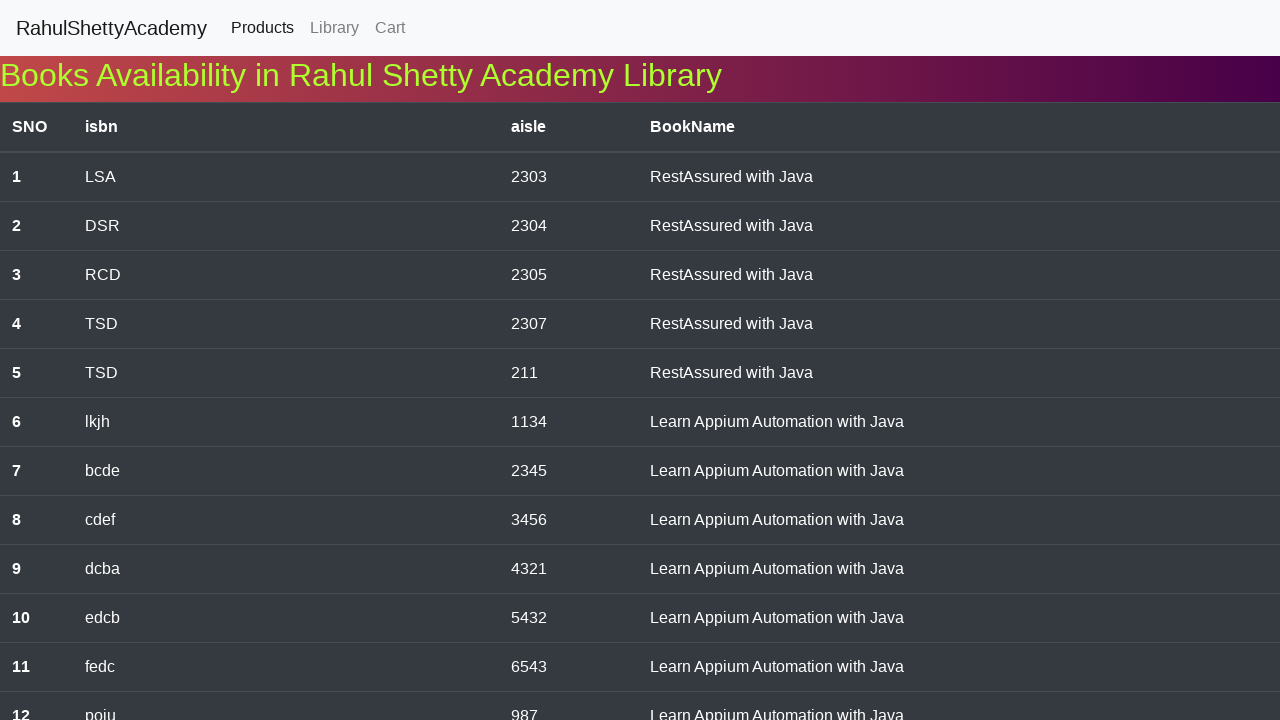